Performs a right-click (context click) action on the Flipkart homepage

Starting URL: https://www.flipkart.com/

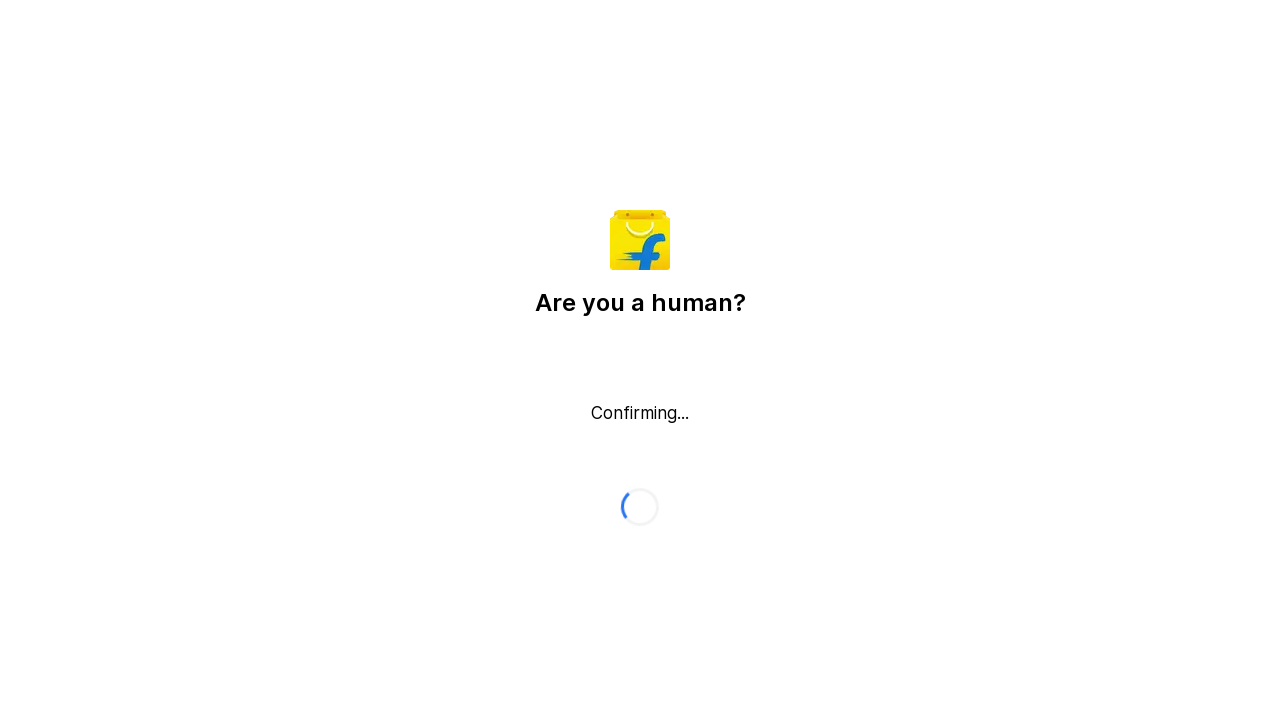

Performed right-click (context click) on Flipkart homepage body at (640, 360) on body
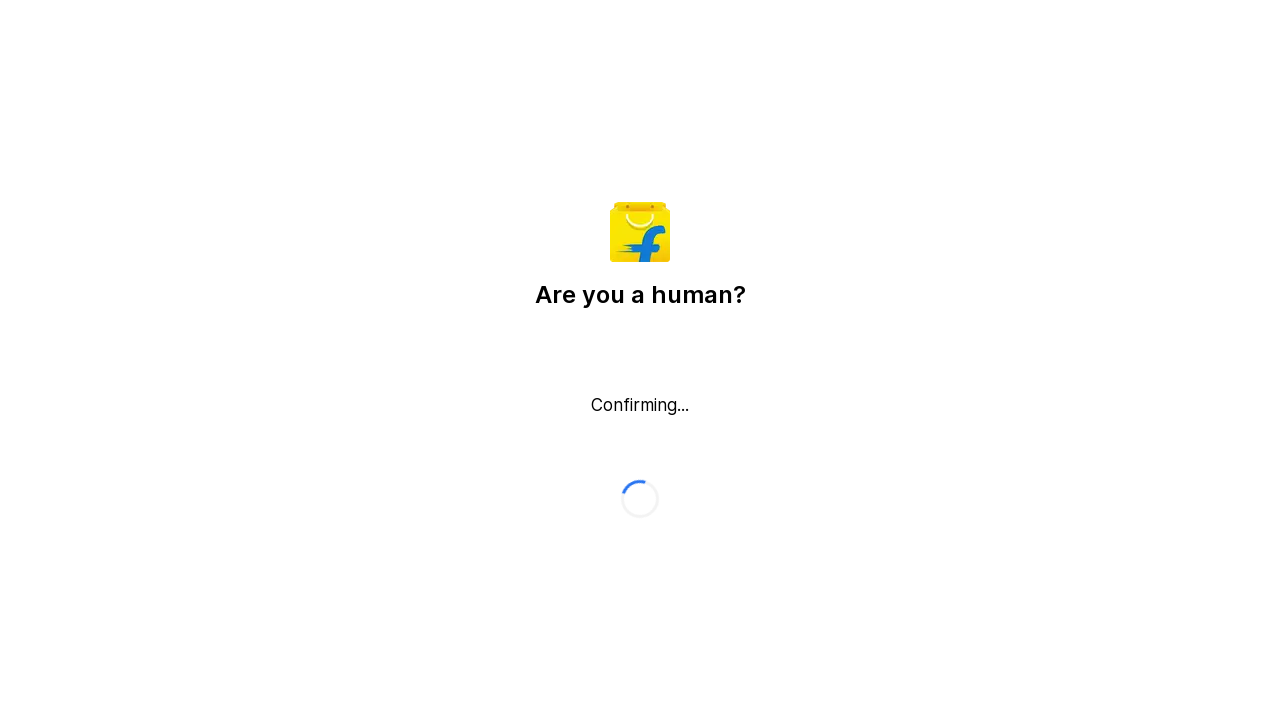

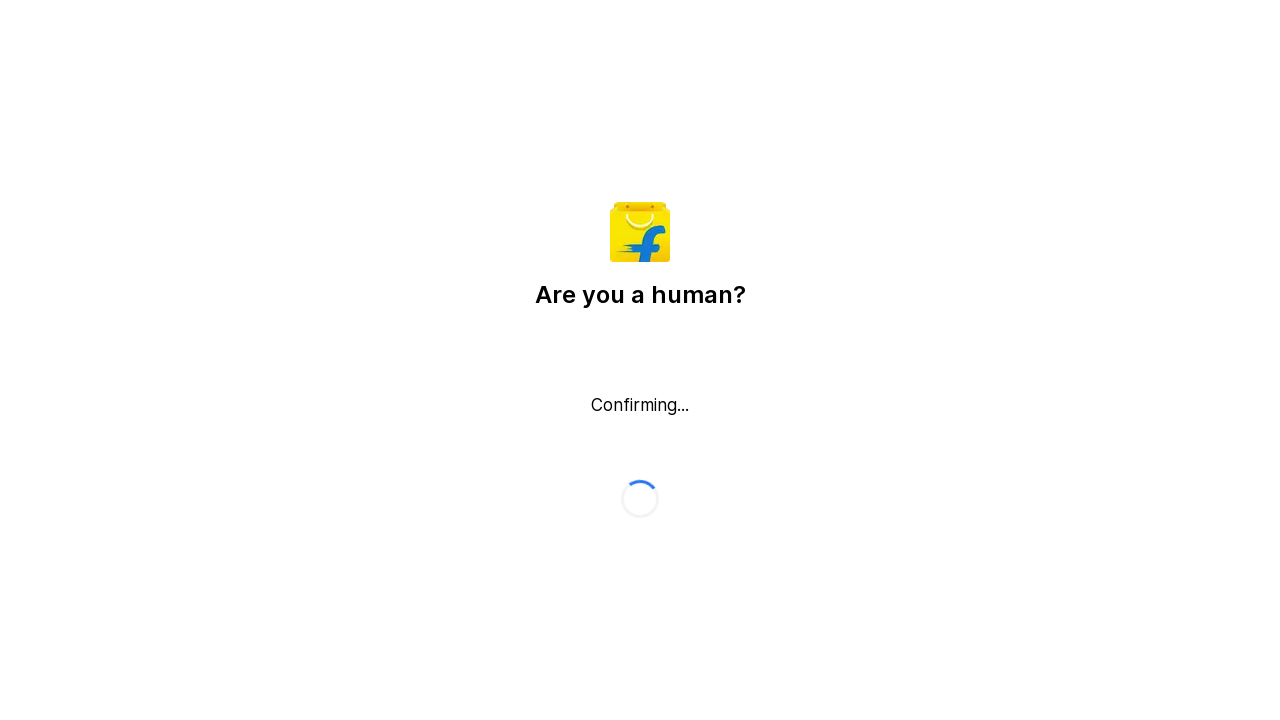